Tests checkbox selection functionality by checking and selecting multiple checkboxes if they are not already selected

Starting URL: https://www.w3schools.com/tags/tryit.asp?filename=tryhtml5_input_type_checkbox

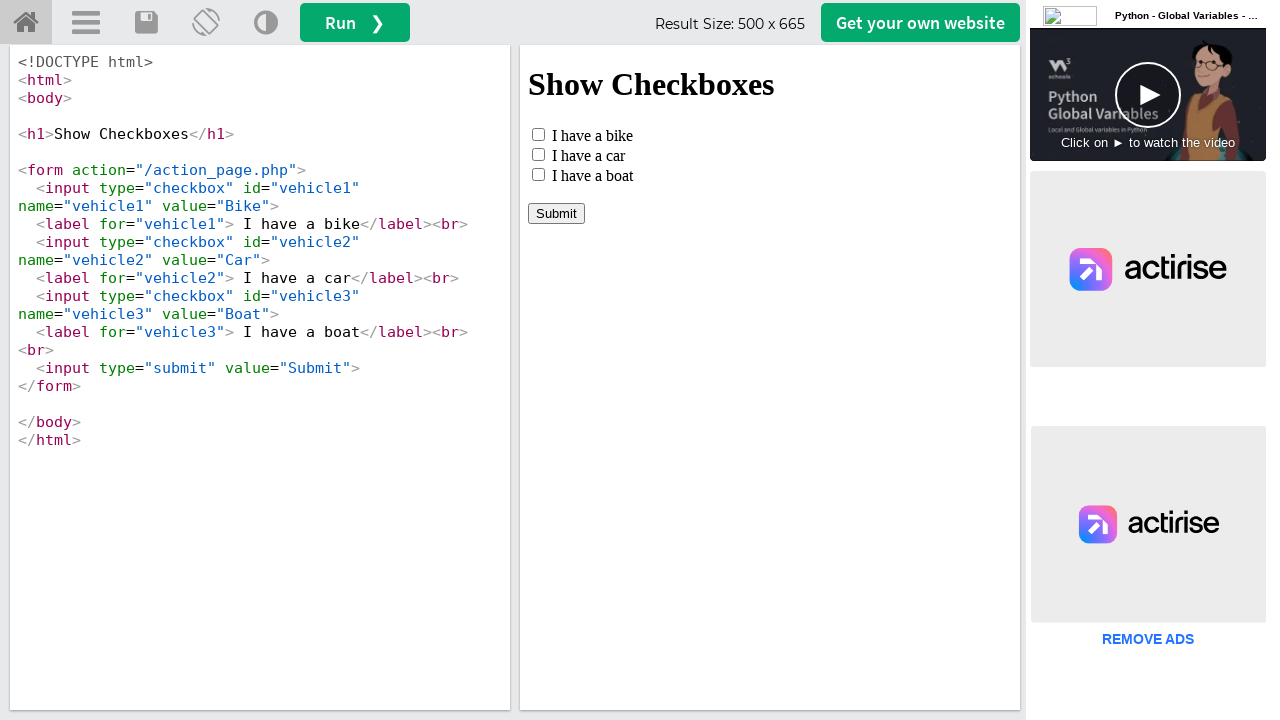

Waited for checkbox #vehicle1 to load in iframe
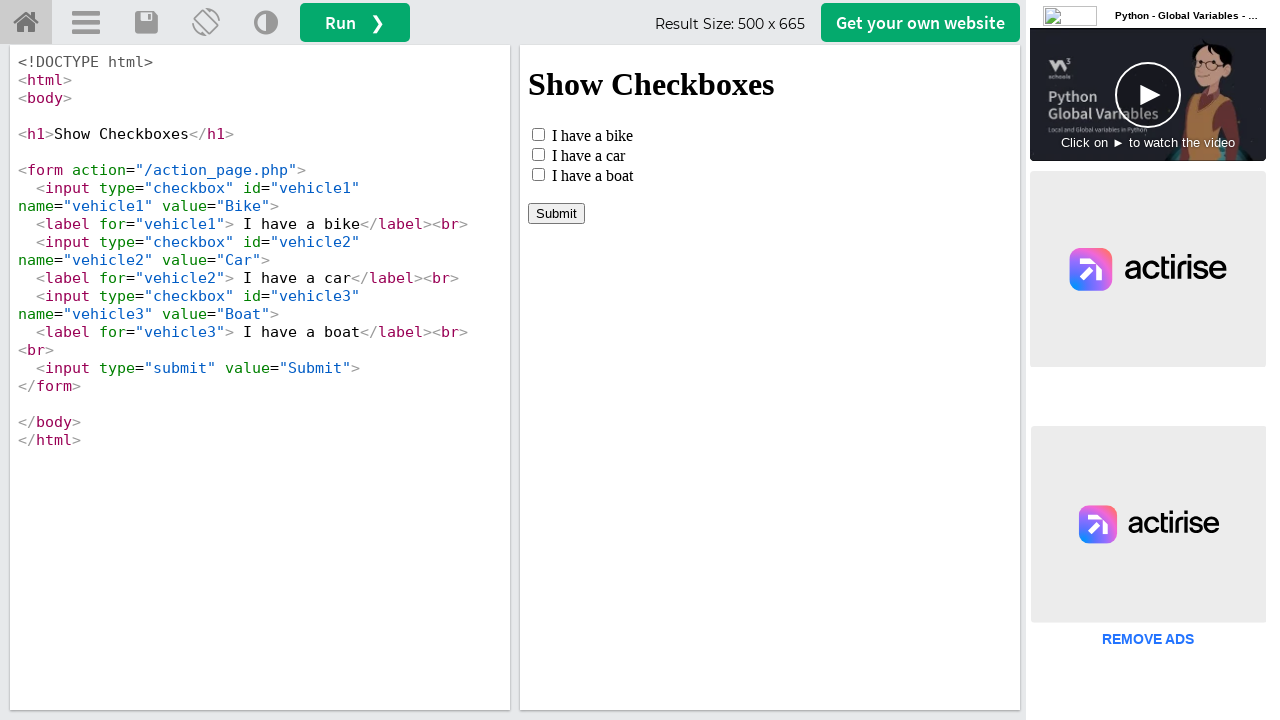

Located iframe containing checkbox elements
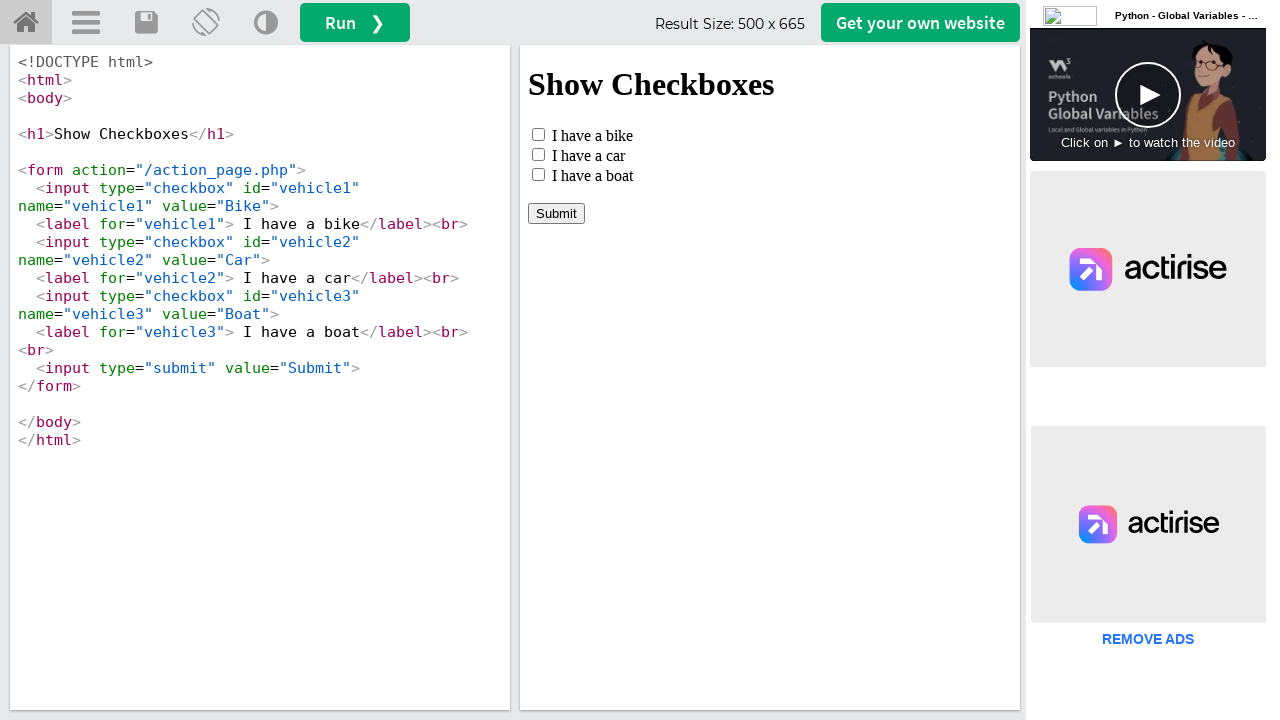

Located first checkbox element with id 'vehicle1'
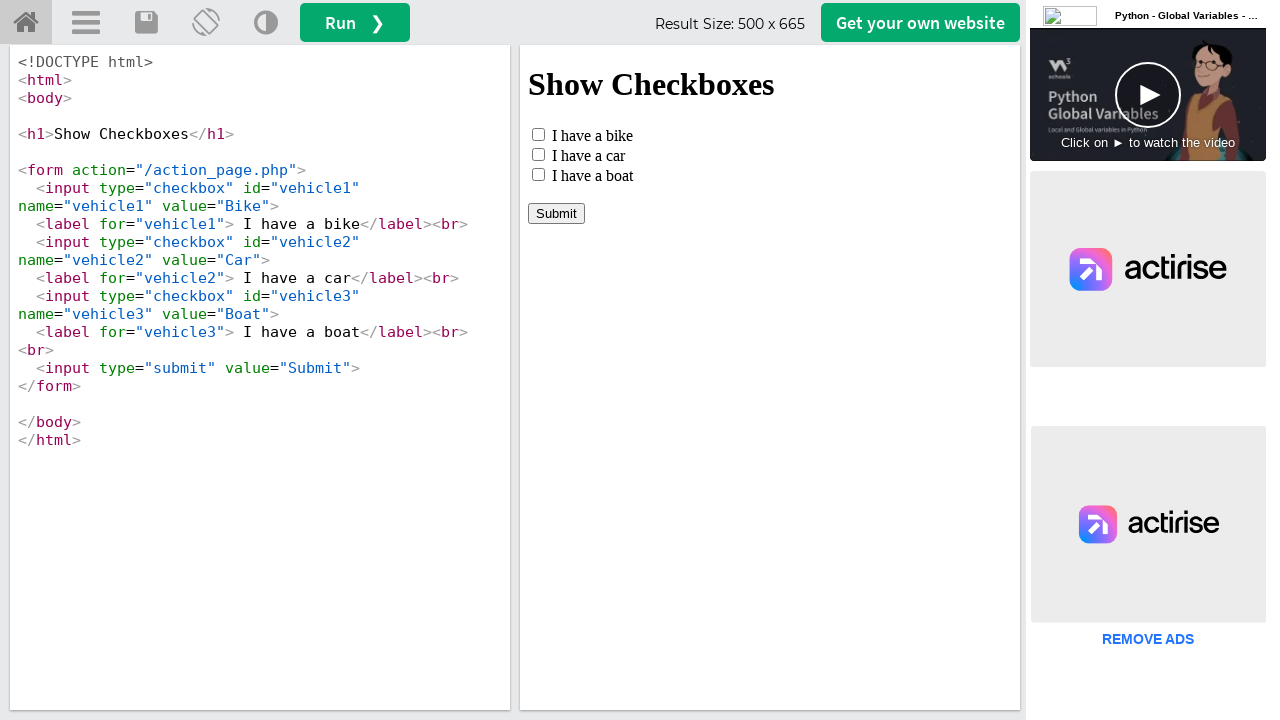

Located second checkbox element with id 'vehicle3'
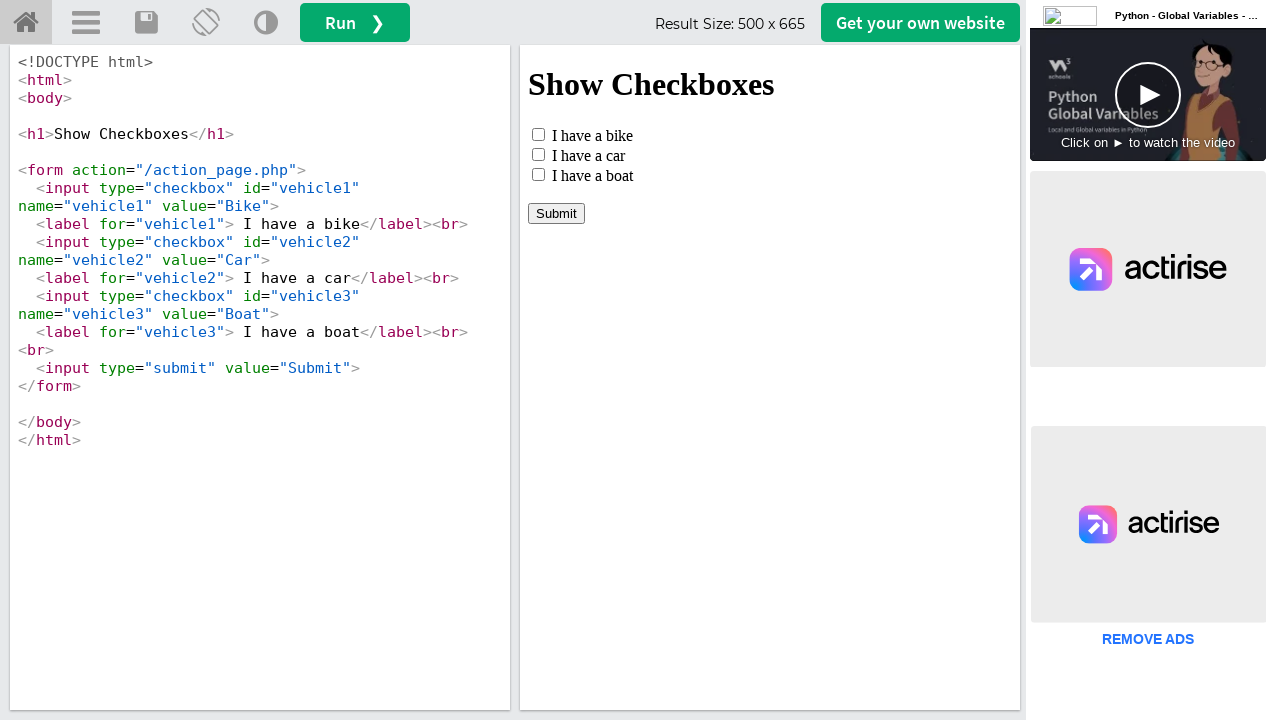

Clicked first checkbox (vehicle1) to select it at (538, 134) on iframe[name='iframeResult'] >> internal:control=enter-frame >> xpath=//*[@id='ve
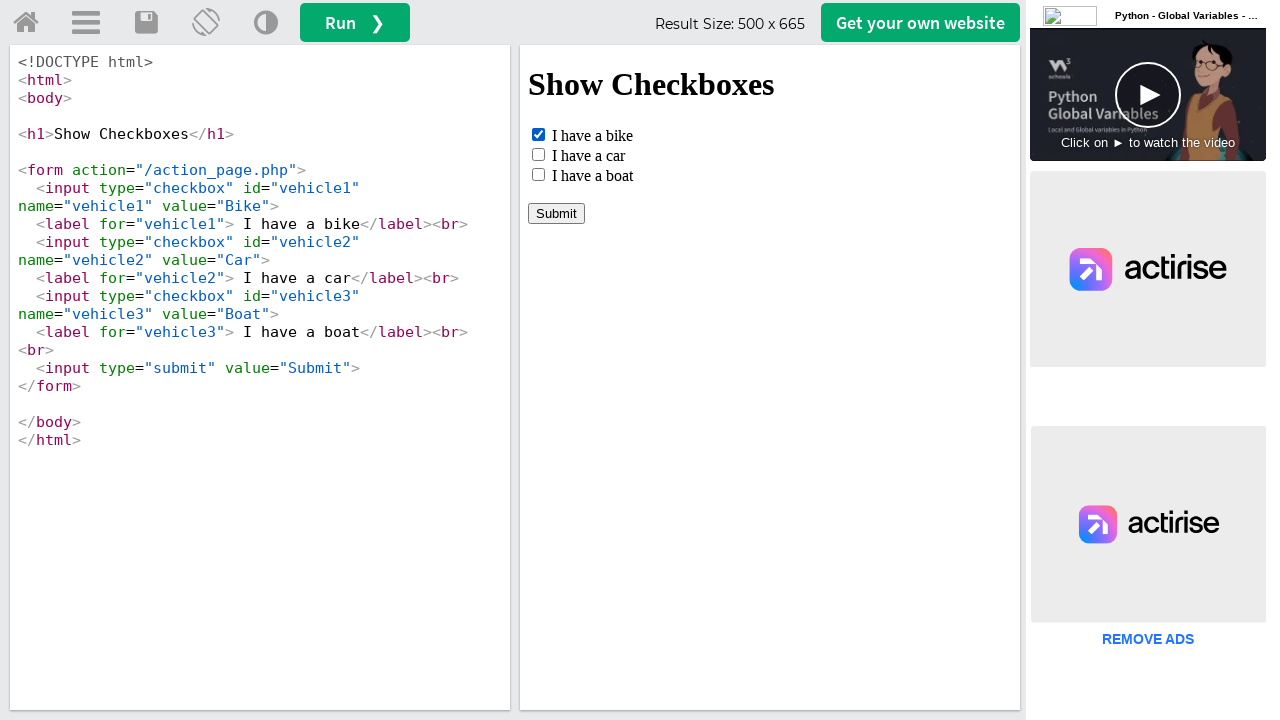

Clicked second checkbox (vehicle3) to select it at (538, 174) on iframe[name='iframeResult'] >> internal:control=enter-frame >> #vehicle3
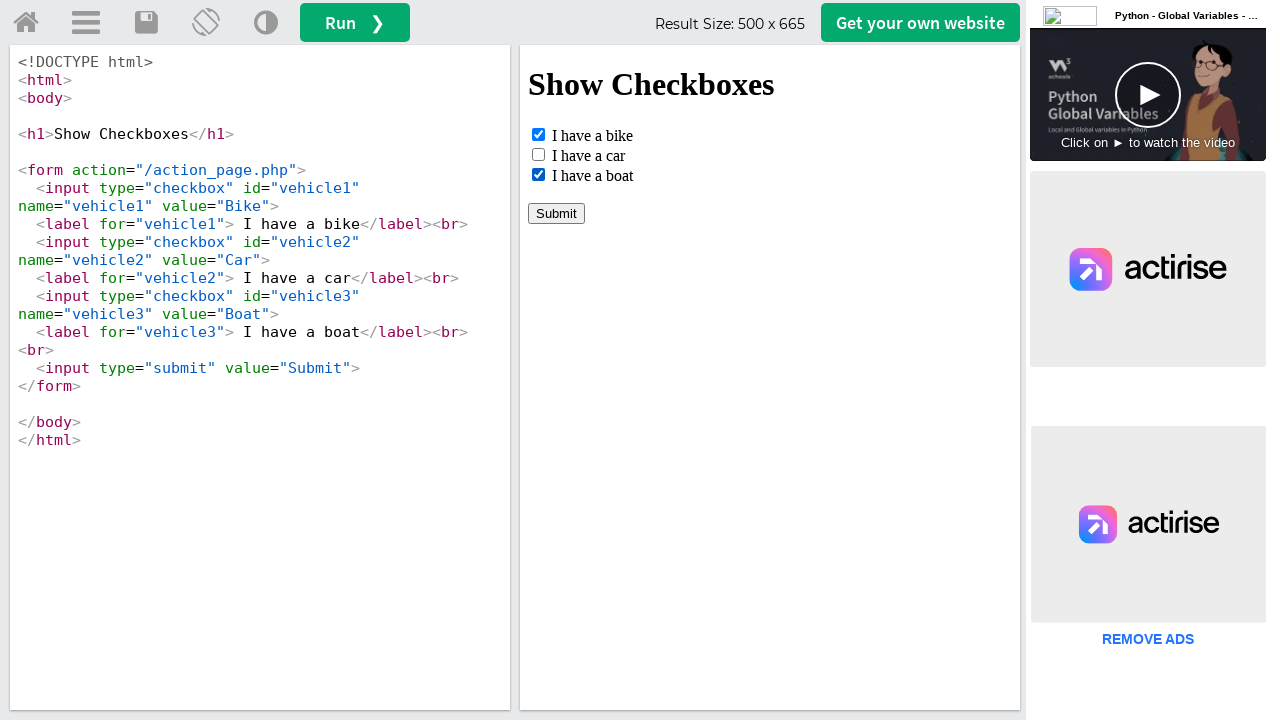

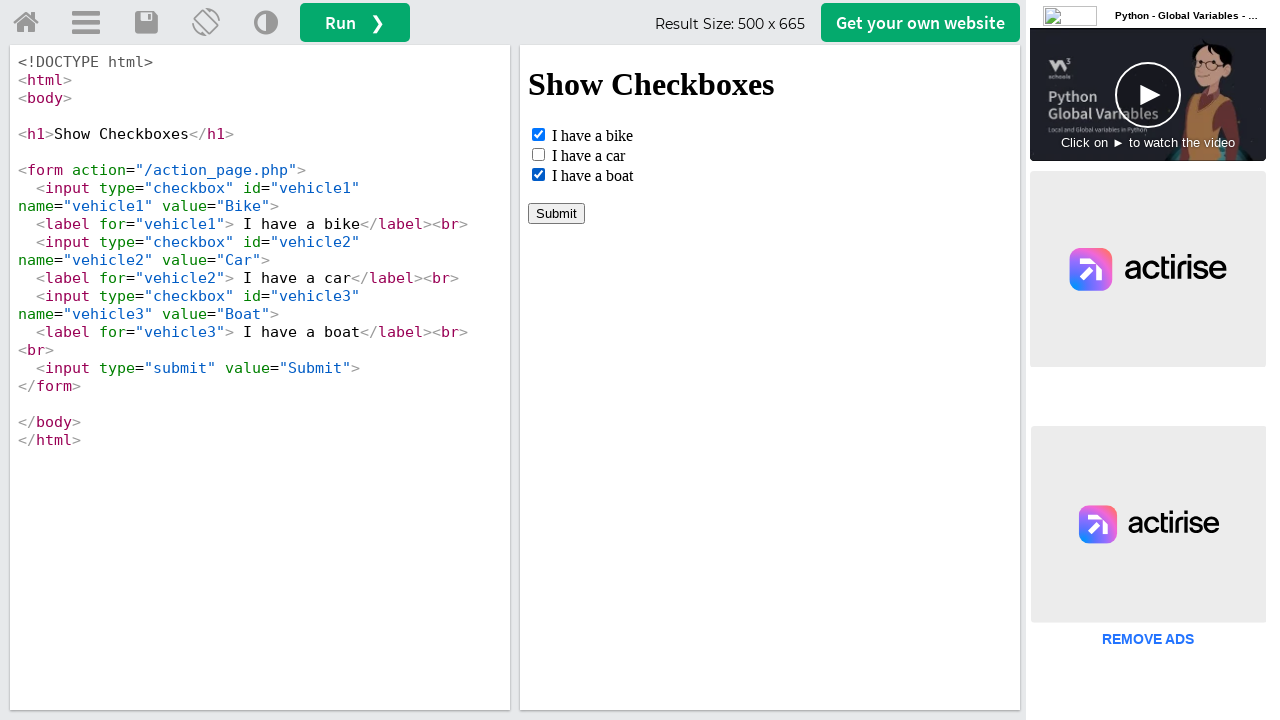